Navigates to a practice page and interacts with a table to verify its structure by counting rows and columns

Starting URL: https://qaclickacademy.com/practice.php

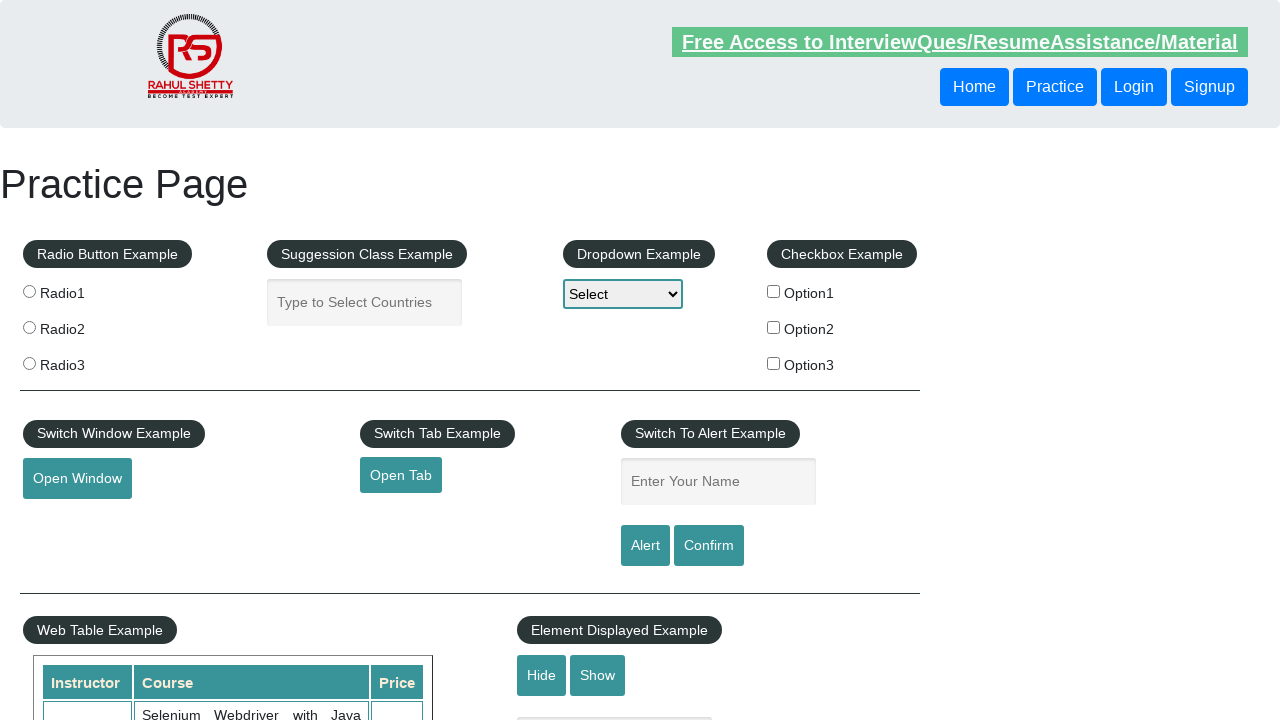

Waited for table rows to load
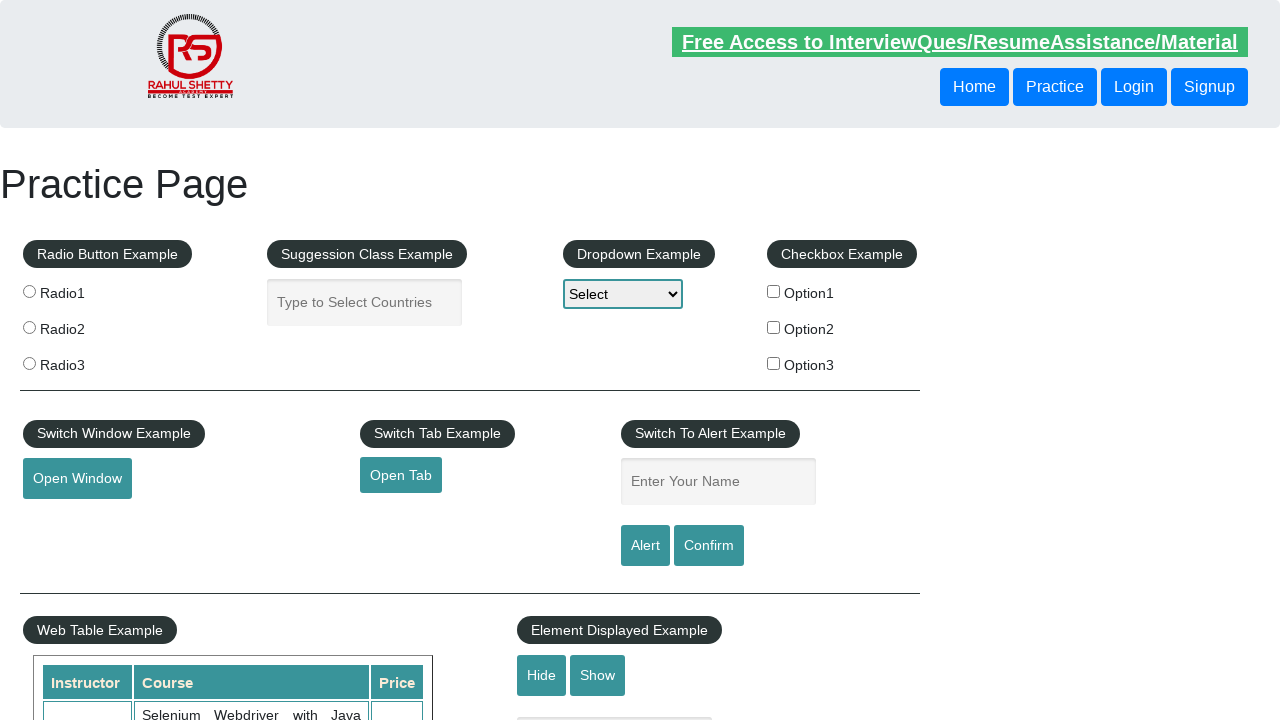

Located all table rows
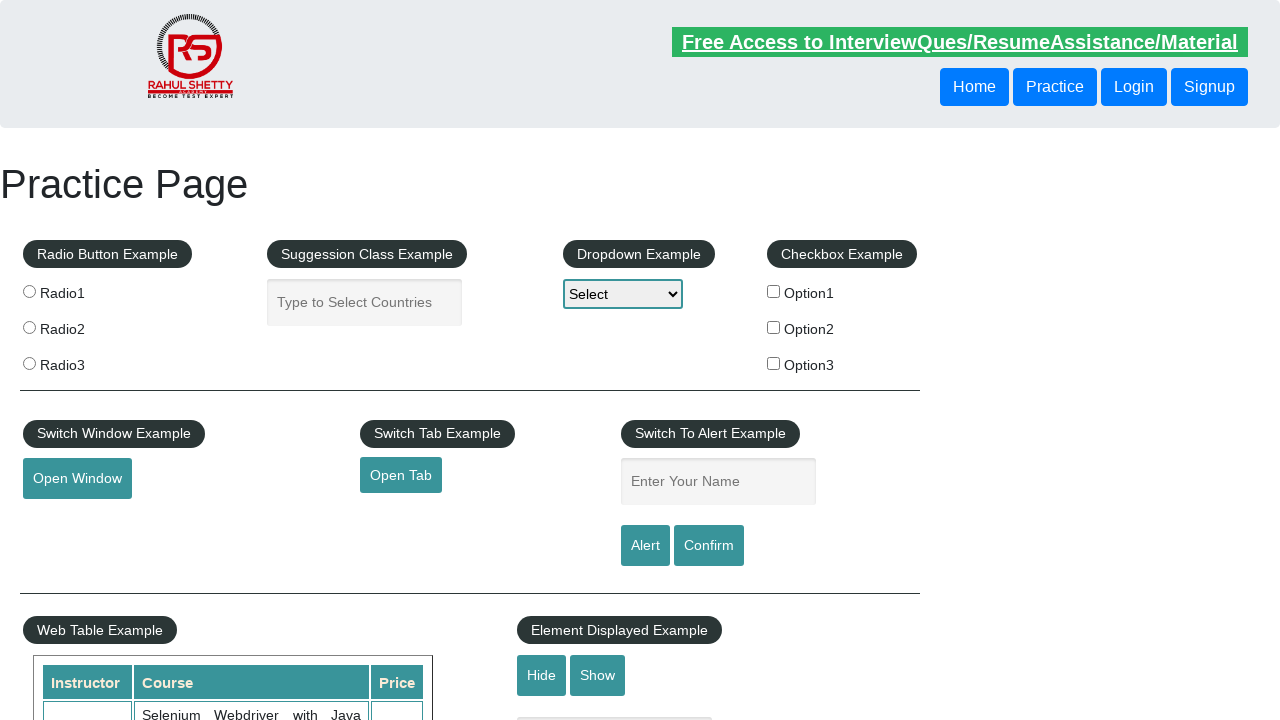

Located cells in the third row
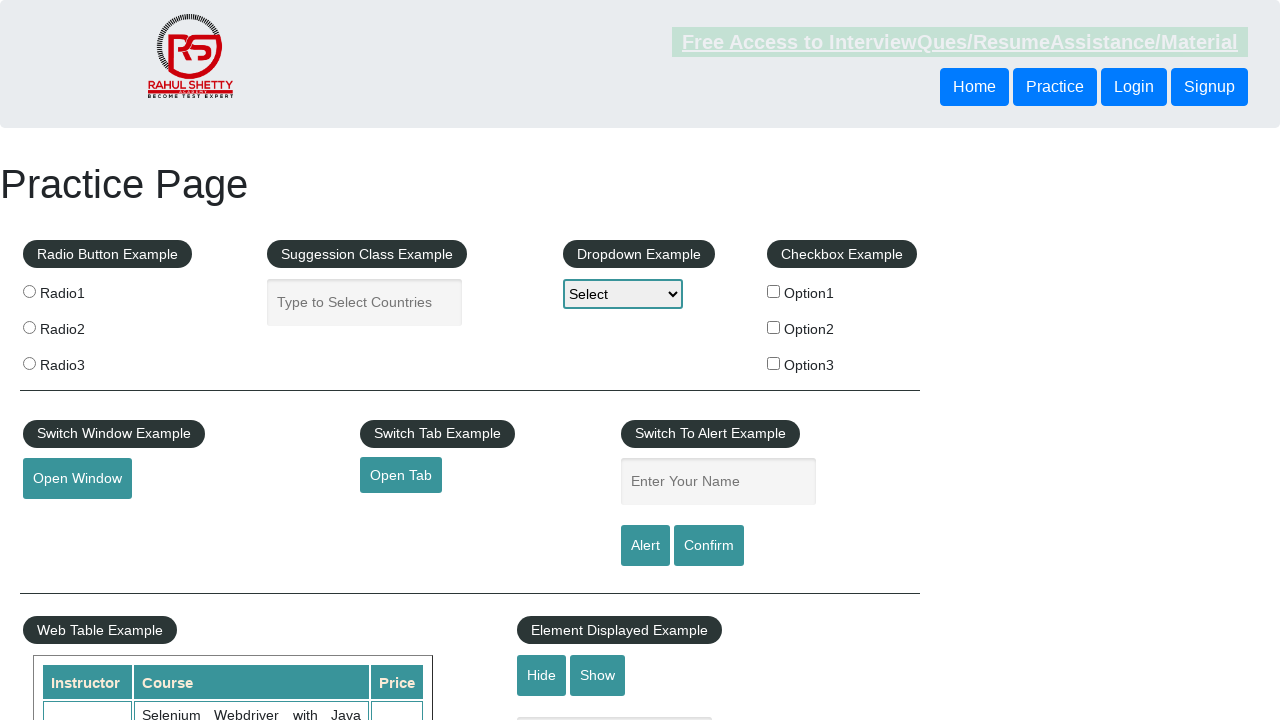

Verified first table row is present
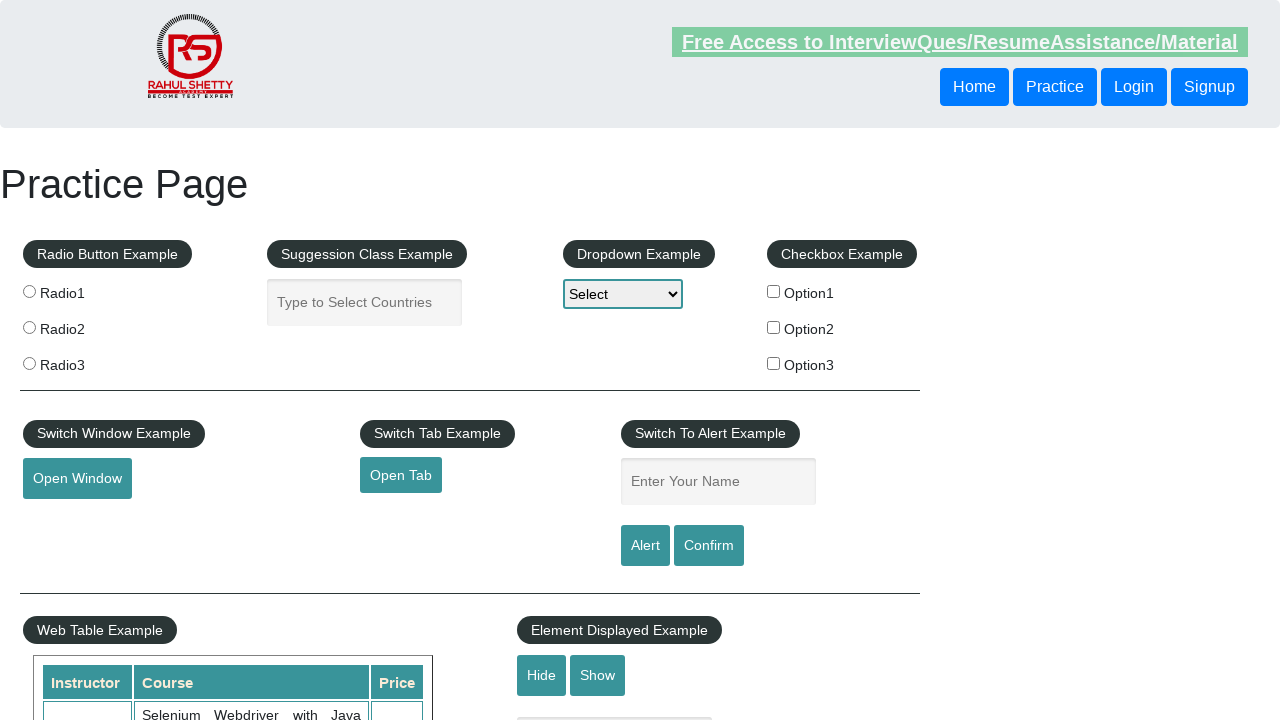

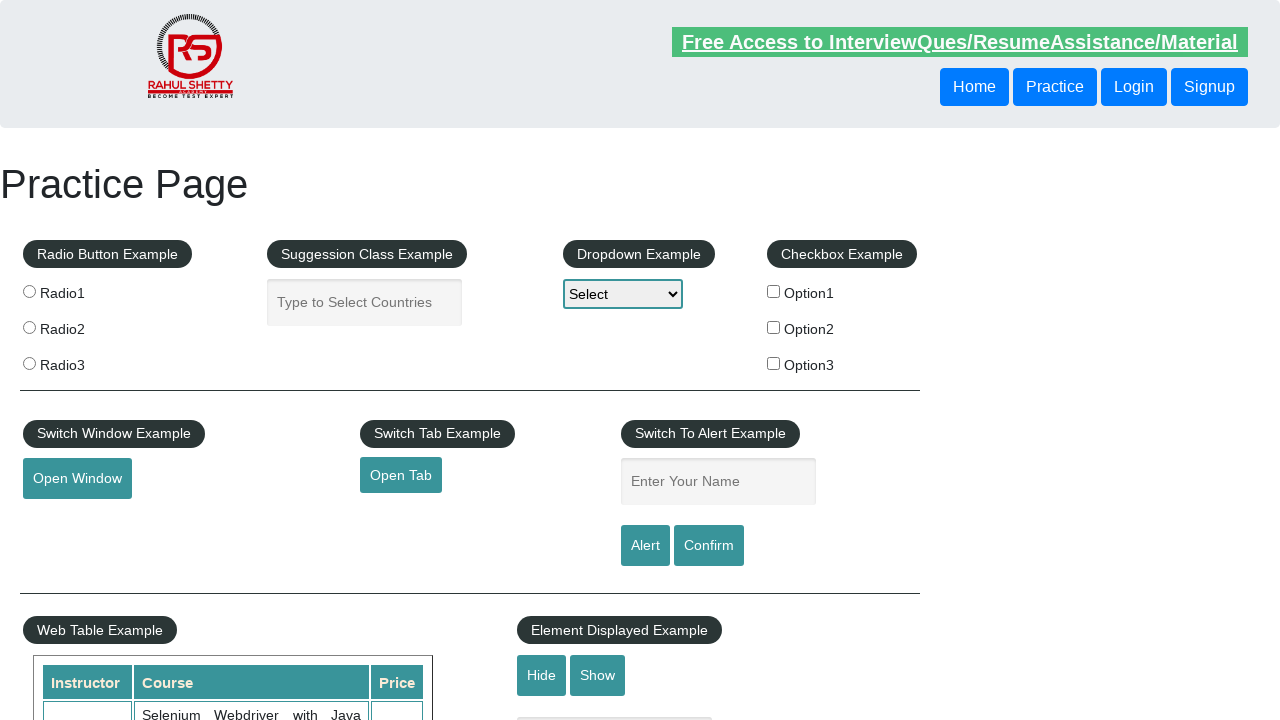